Tests navigation to multiple websites sequentially - first visiting demoblaze.com, then navigating to playwright.dev to verify basic page loading works across different sites.

Starting URL: https://www.demoblaze.com/

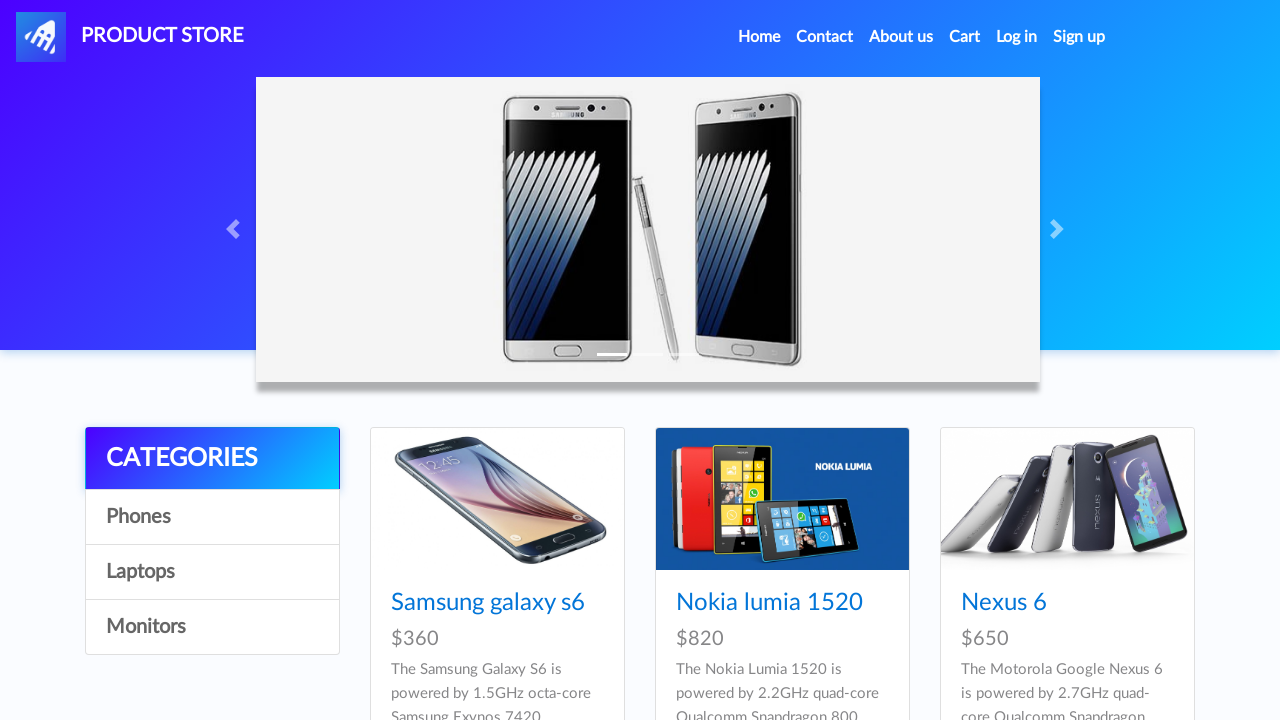

Waited for demoblaze.com page to load (domcontentloaded state)
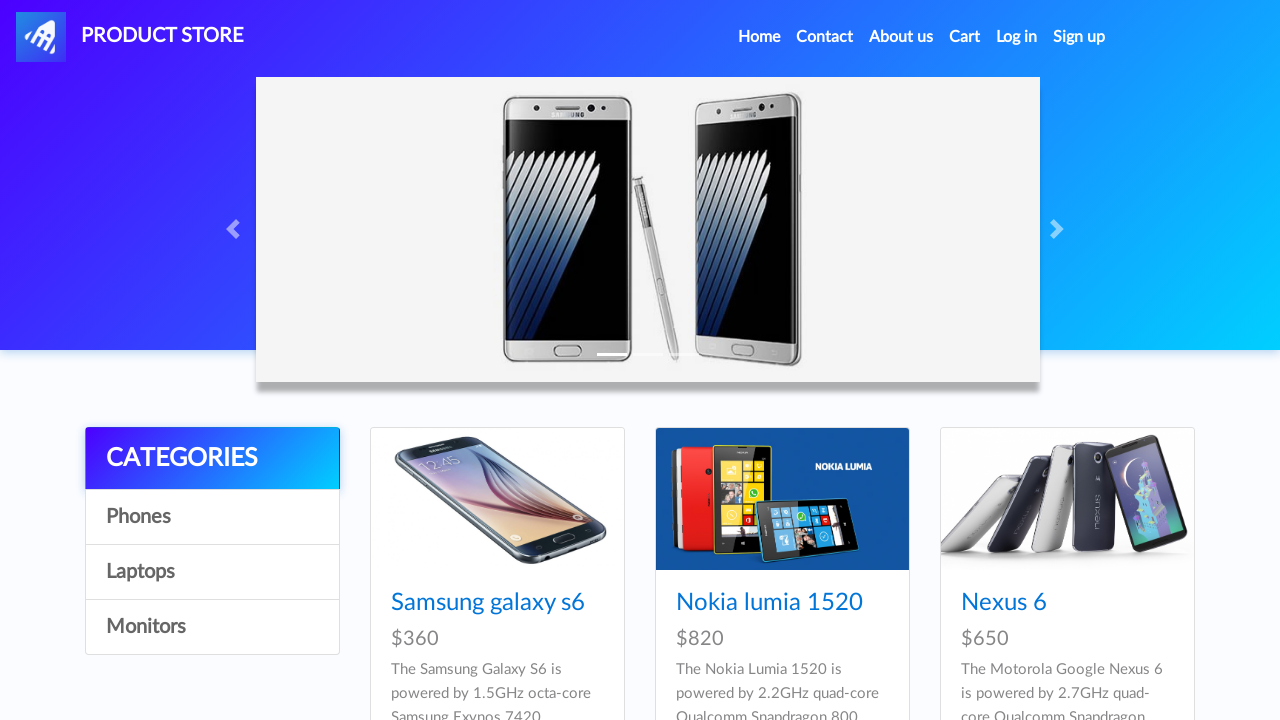

Navigated to playwright.dev
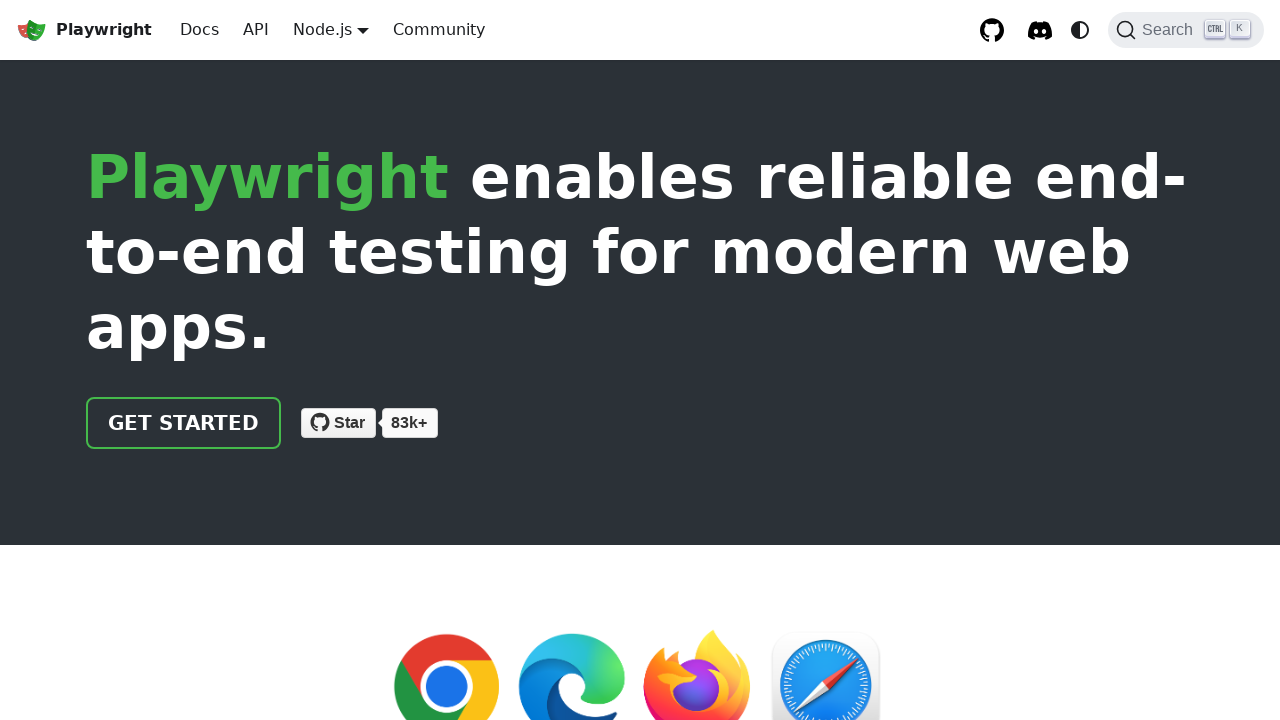

Waited for playwright.dev page to load (domcontentloaded state)
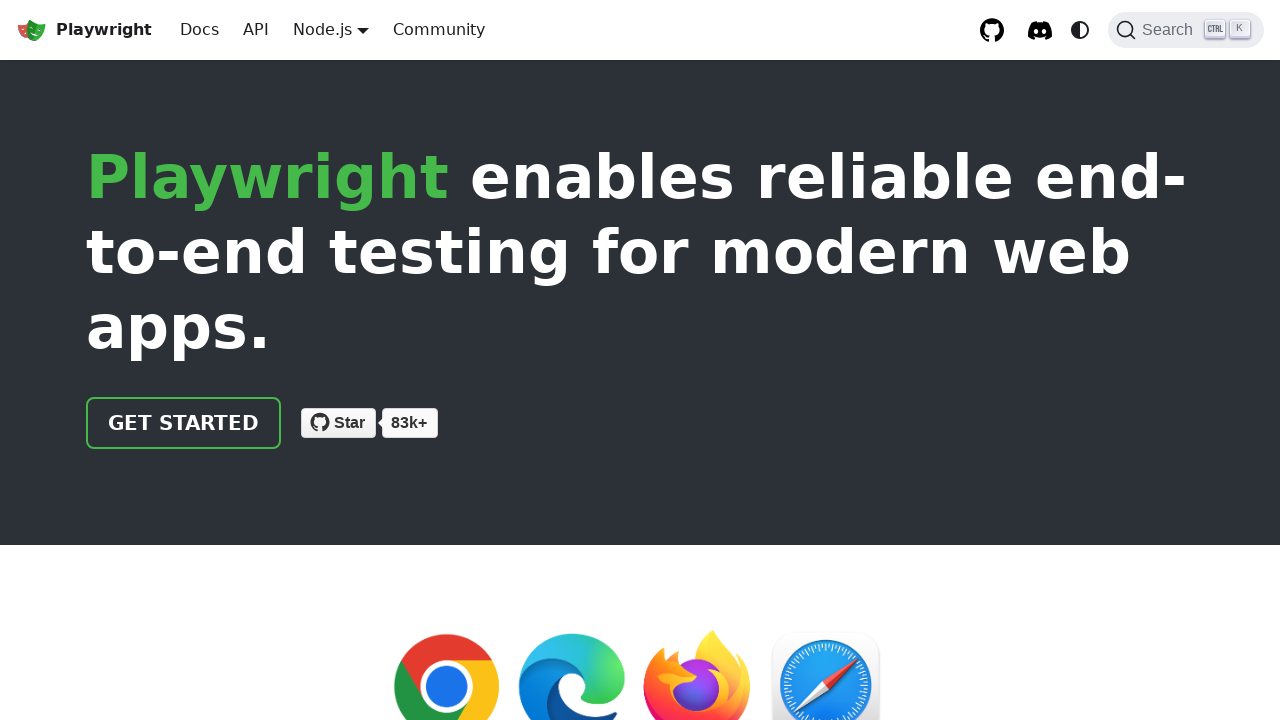

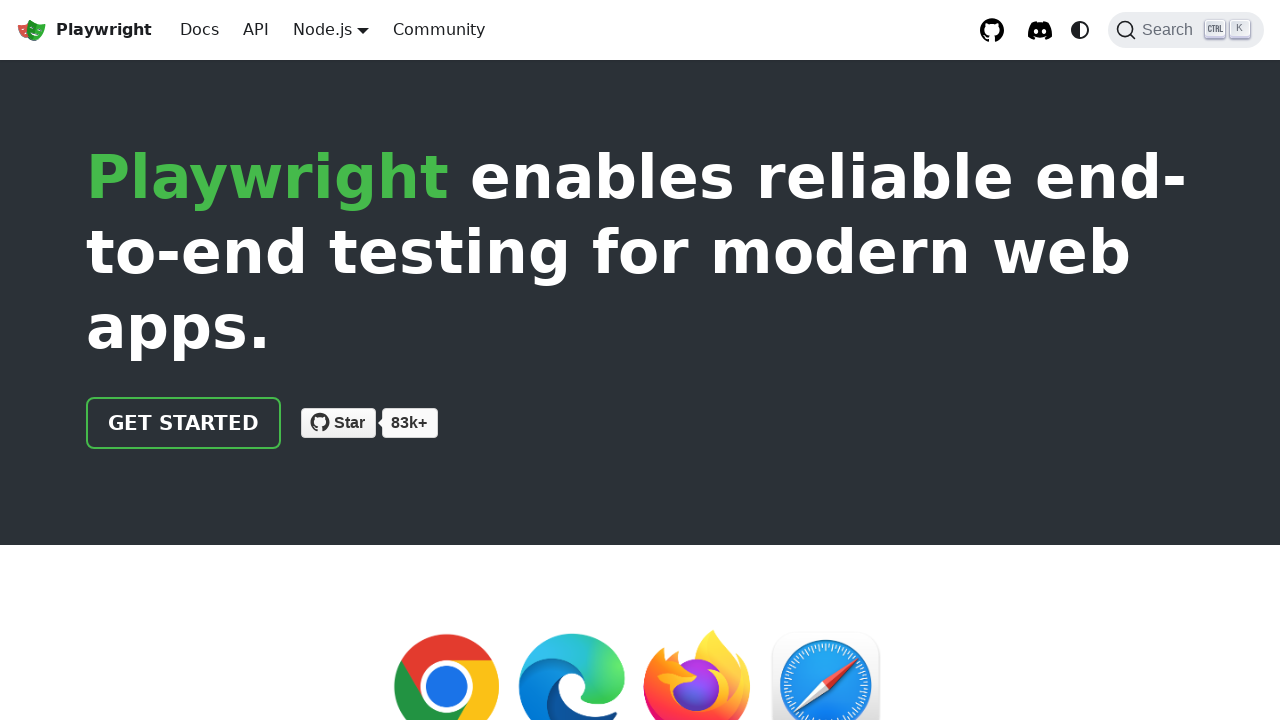